Tests JavaScript alert handling by clicking a button to trigger an alert, accepting it, then calculating an answer based on a displayed value, filling in the answer field, and submitting the form.

Starting URL: http://suninjuly.github.io/alert_accept.html

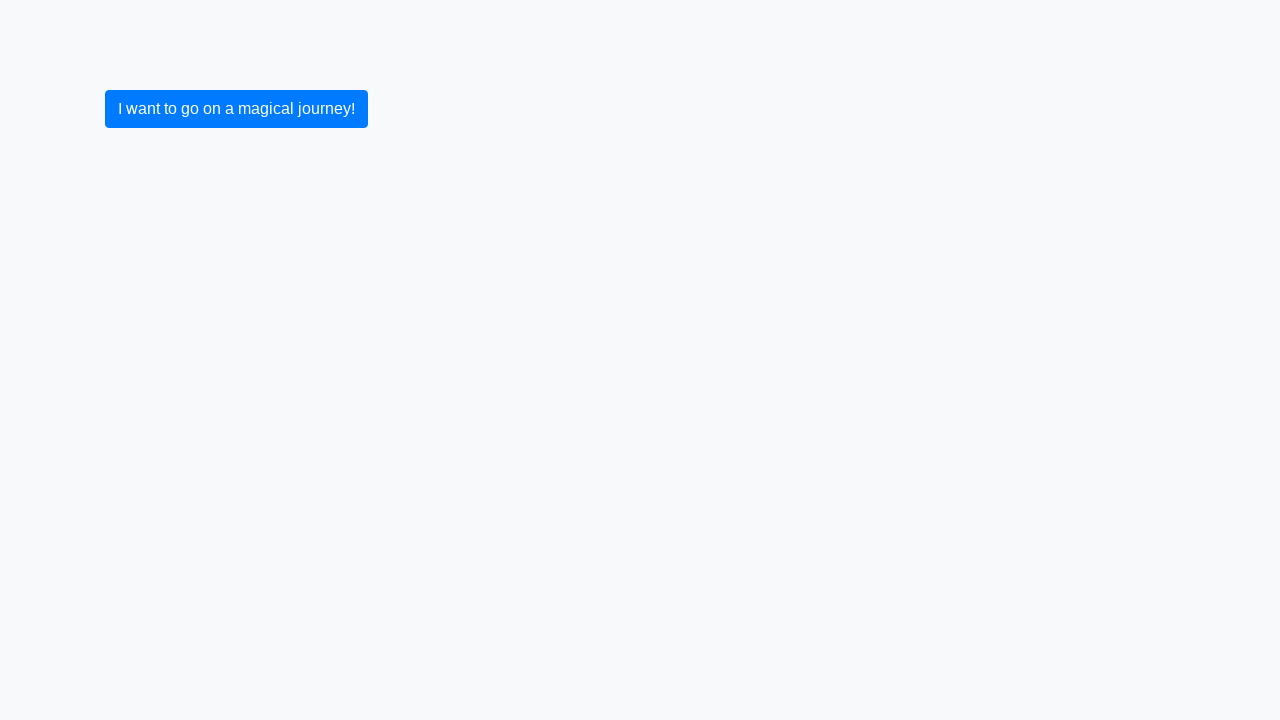

Clicked button to trigger alert at (236, 109) on button.btn
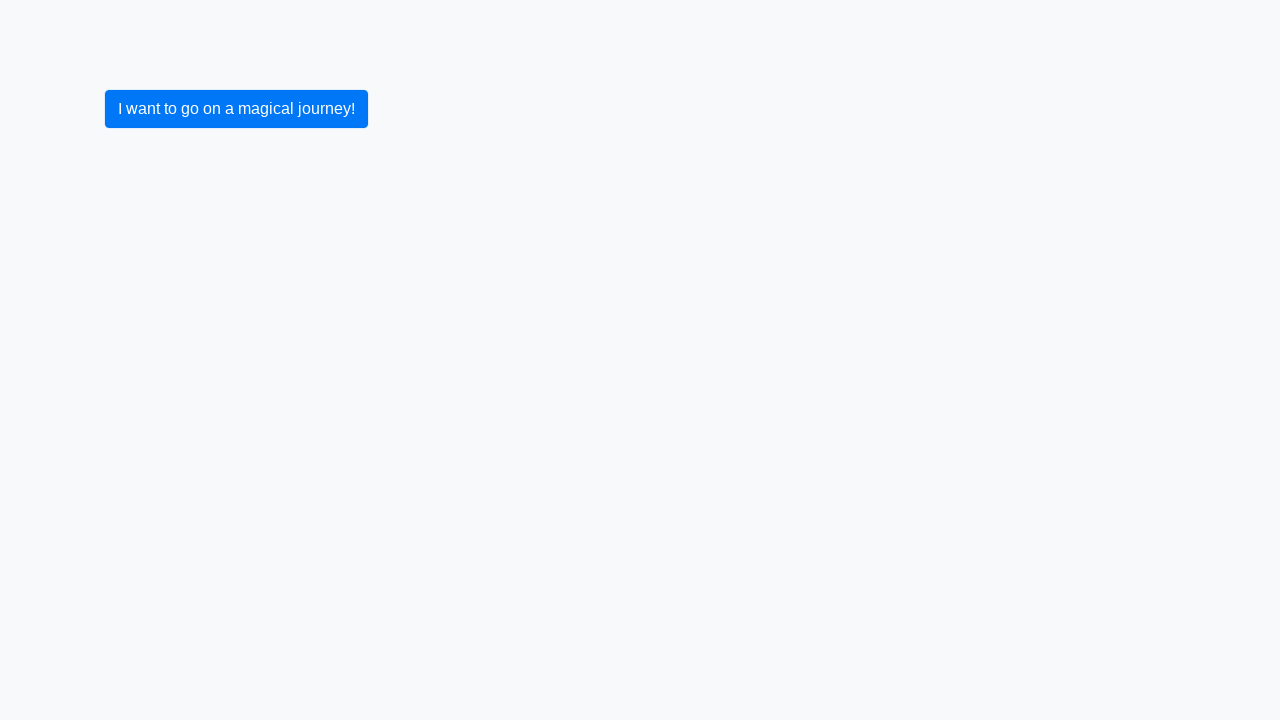

Set up dialog handler to accept alerts
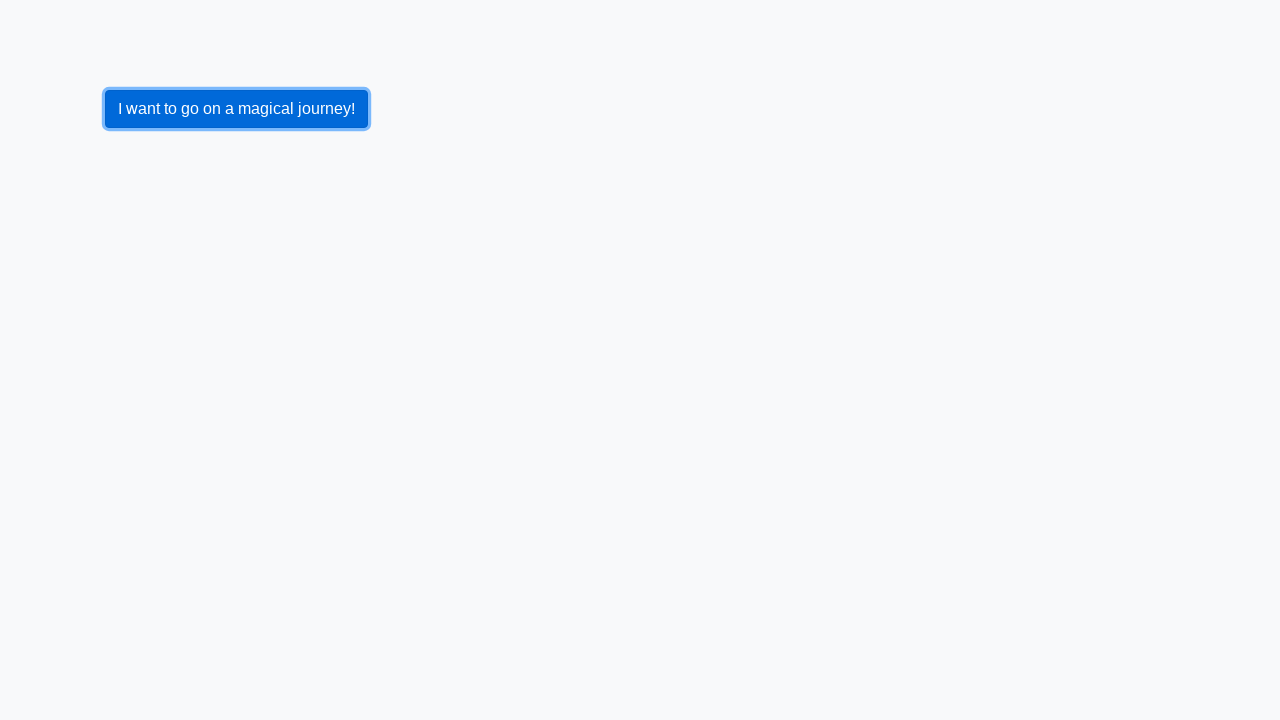

Waited for alert processing
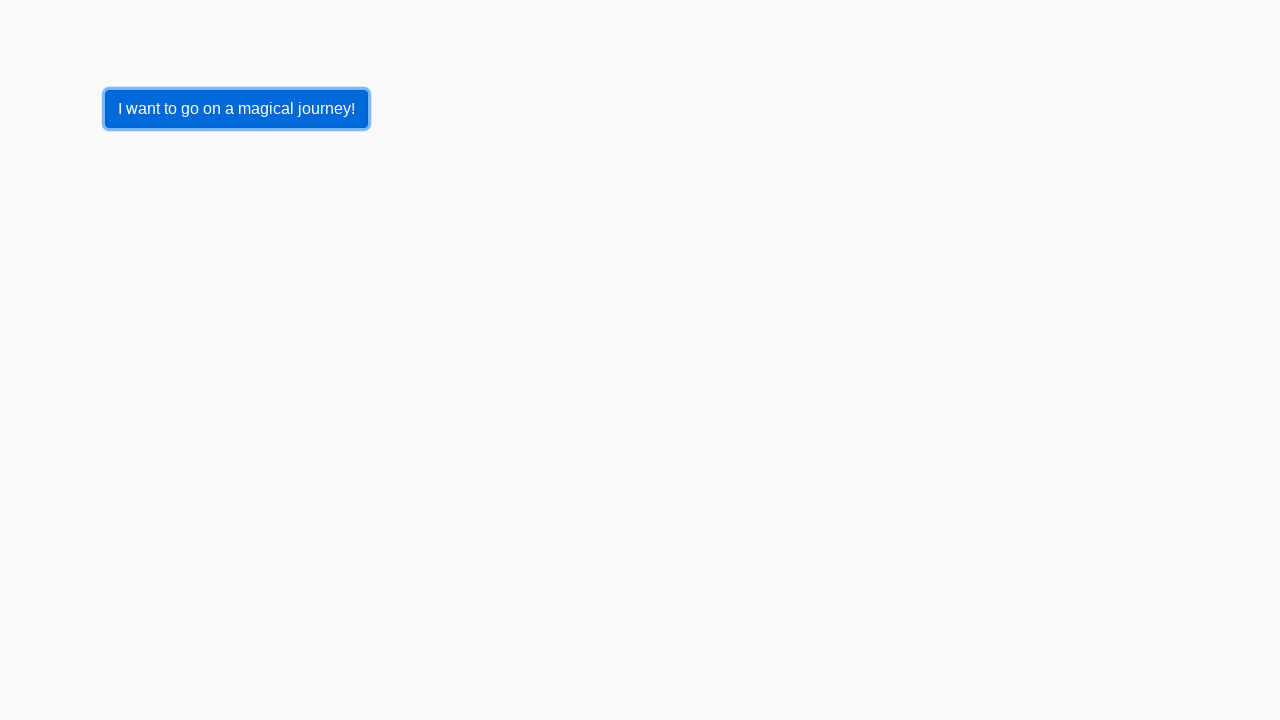

Re-attached dialog handler for future alerts
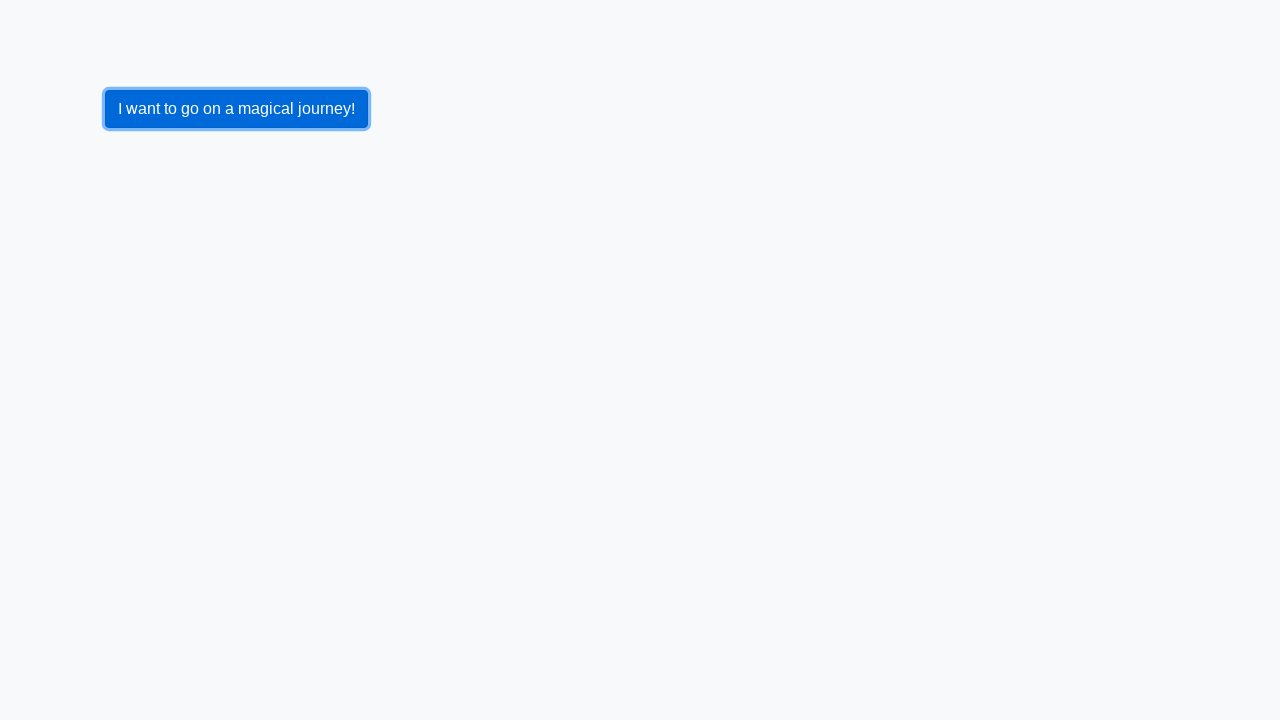

Clicked button again after alert handling at (236, 109) on button.btn
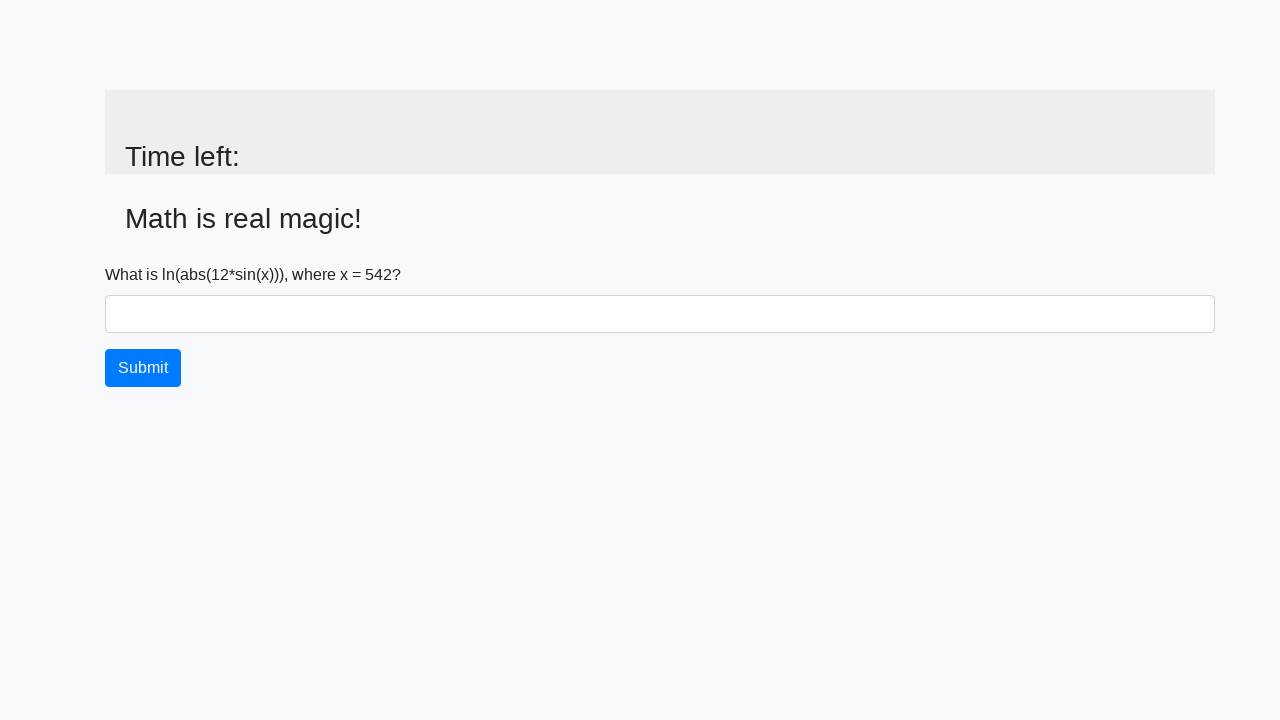

Input value element appeared after alert acceptance
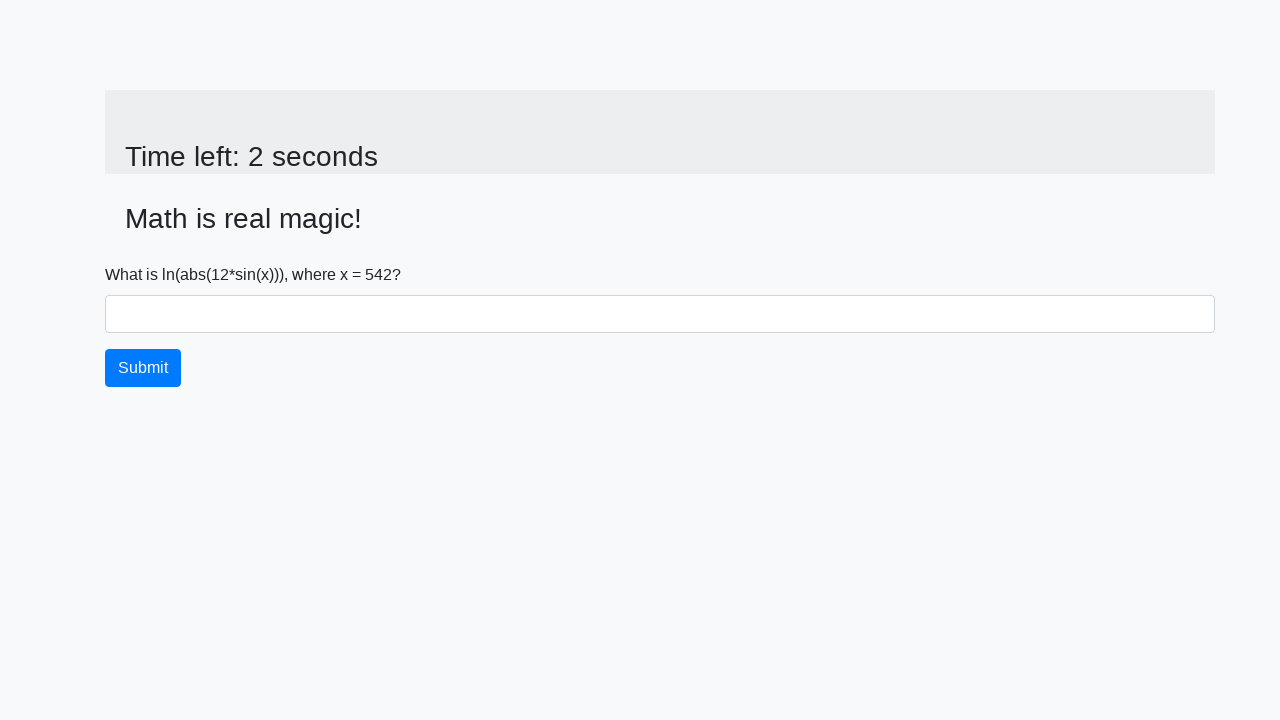

Retrieved value from input_value element: 542
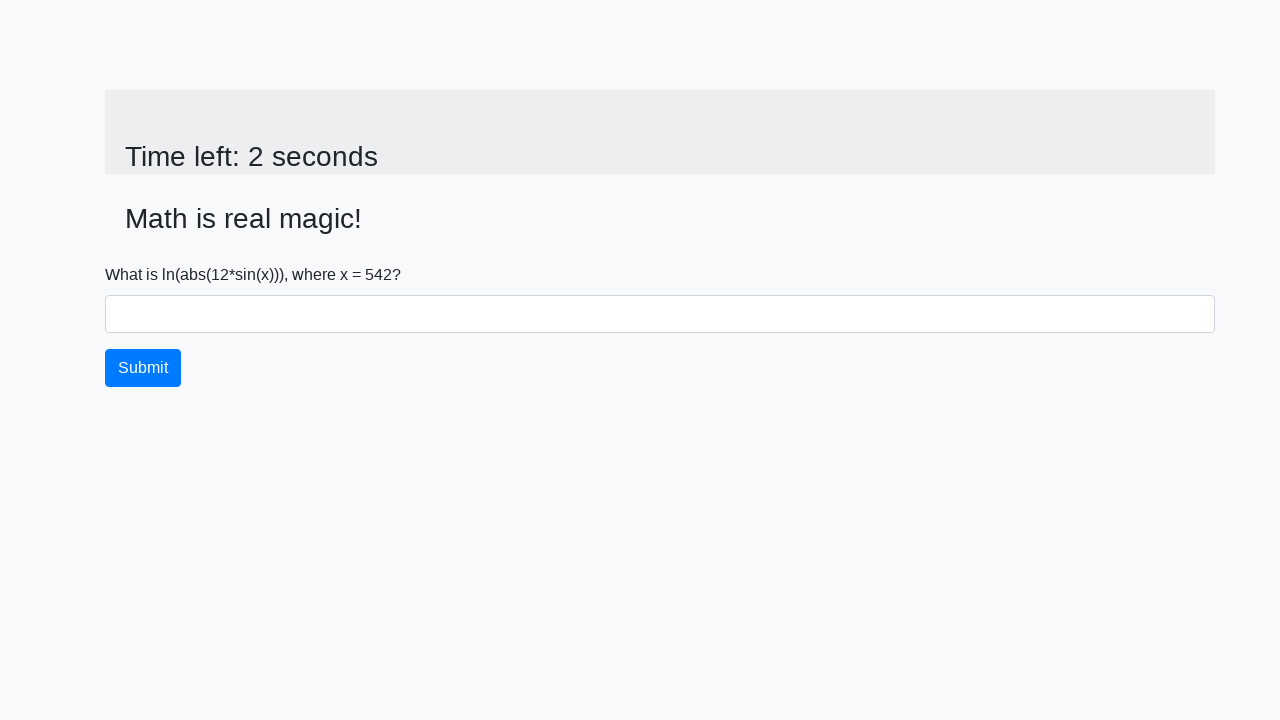

Calculated answer using formula log(abs(12*sin(x))): 2.482071391342818
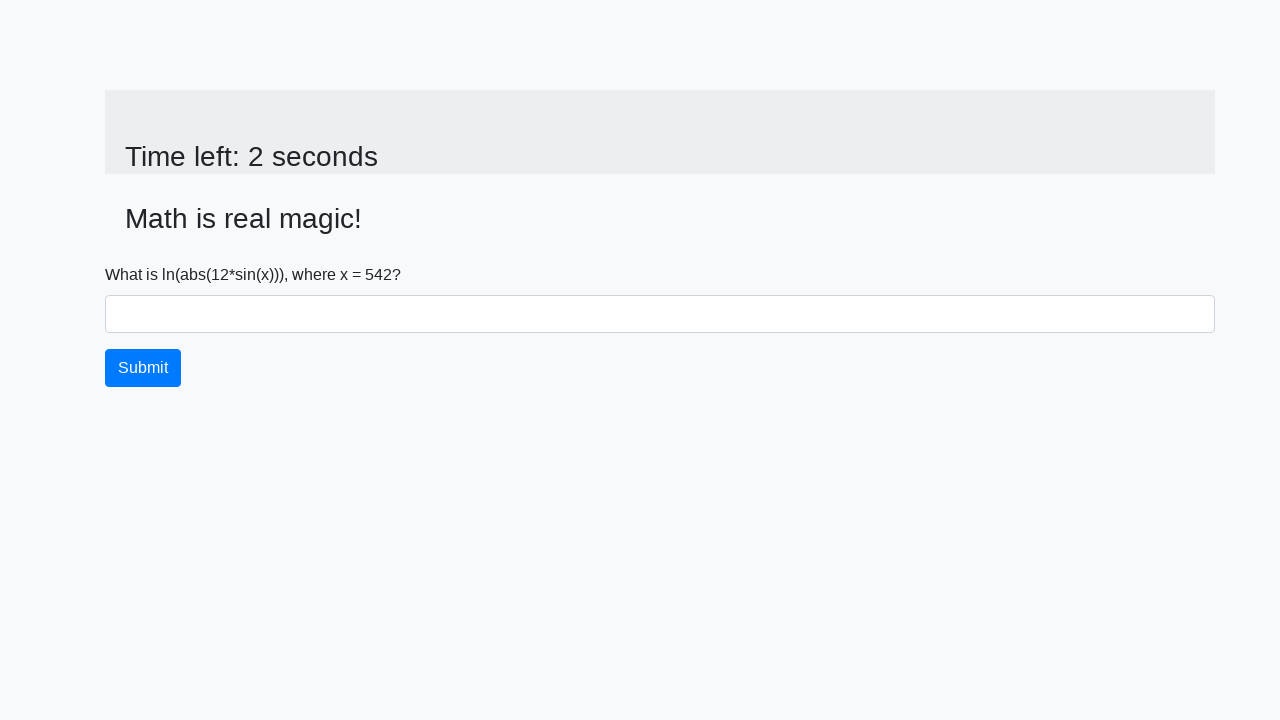

Filled answer field with calculated value: 2.482071391342818 on #answer
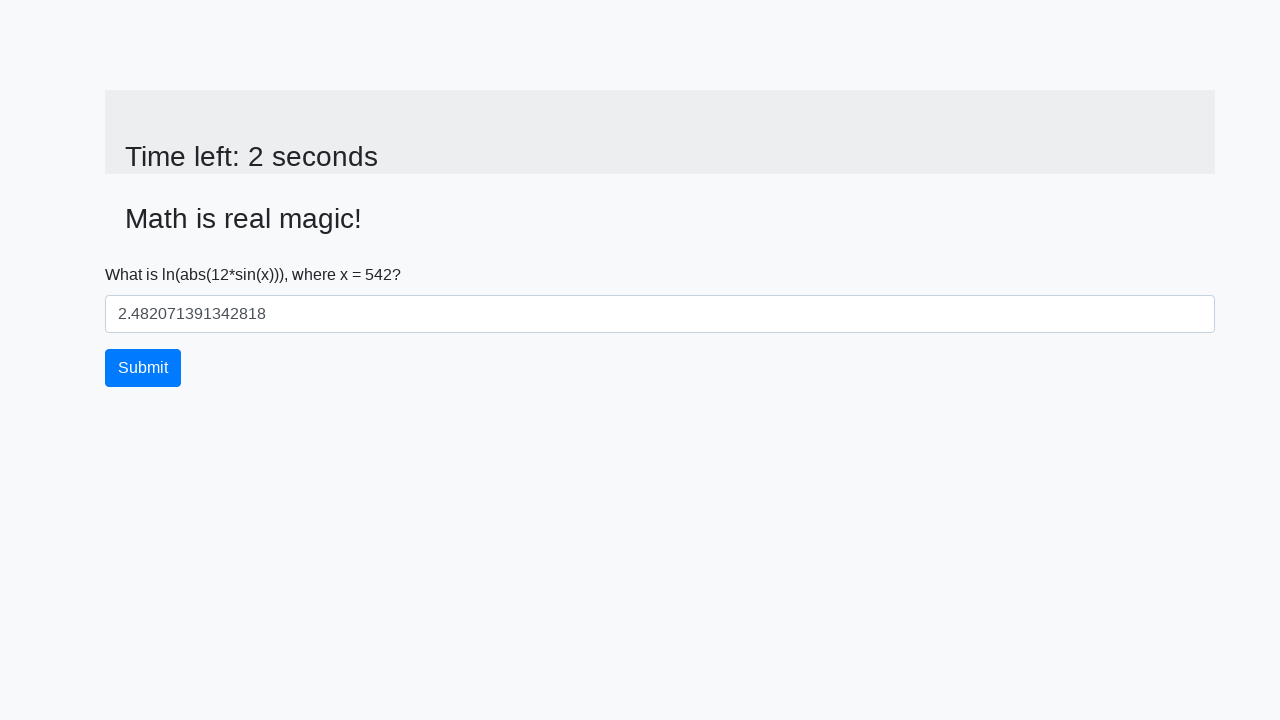

Clicked submit button to submit form at (143, 368) on button.btn
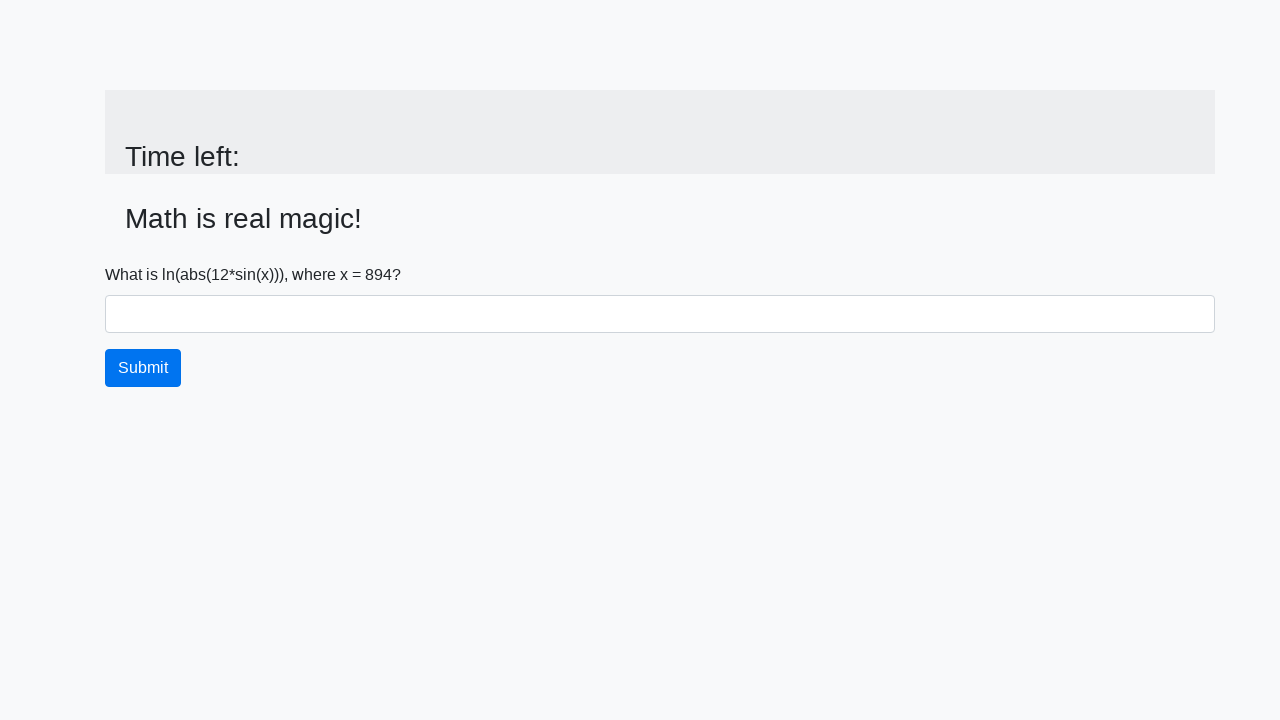

Waited for final alert after form submission
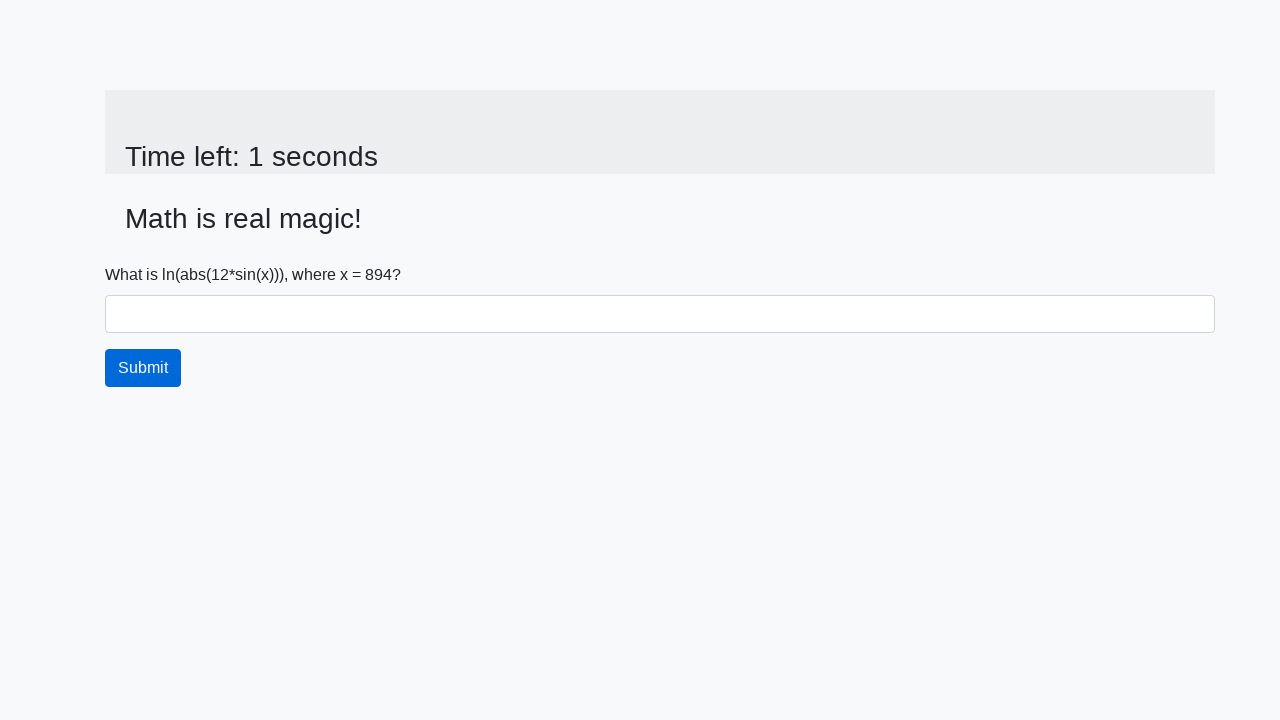

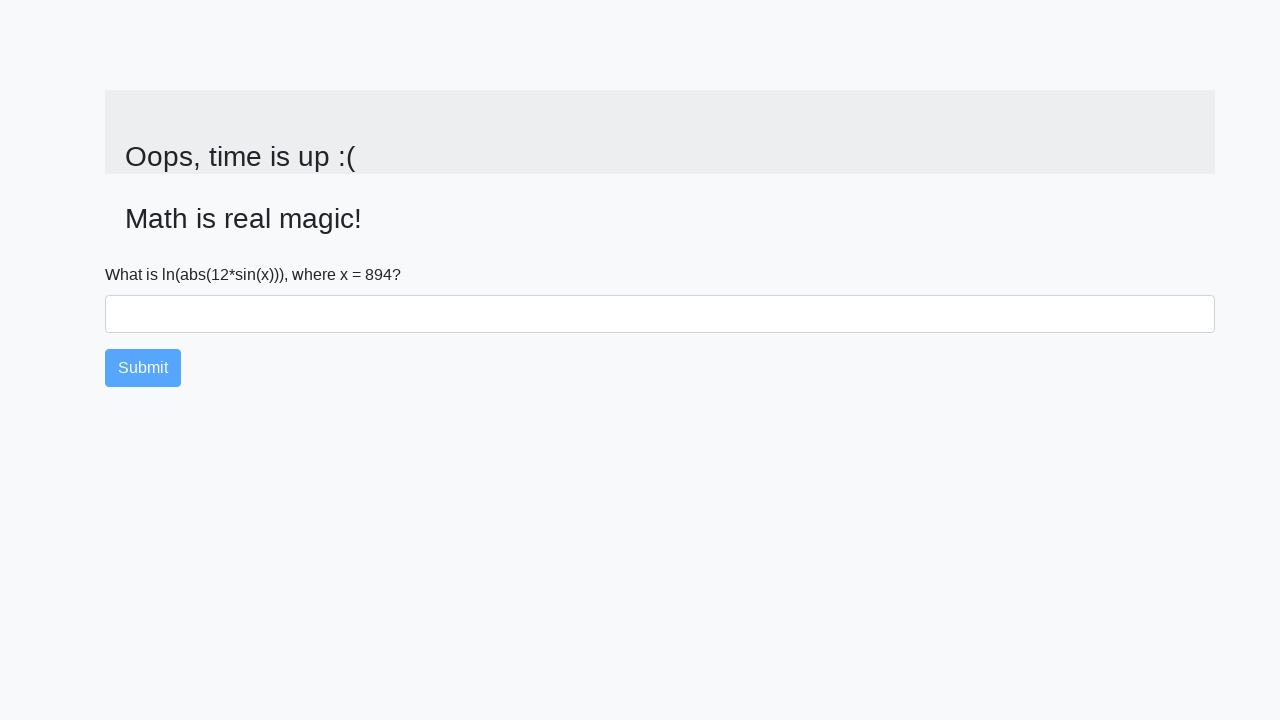